Tests variable storage and form filling by entering first name and last name into a registration form, then retrieving and verifying the stored values

Starting URL: https://www.tutorialspoint.com/selenium/practice/register.php

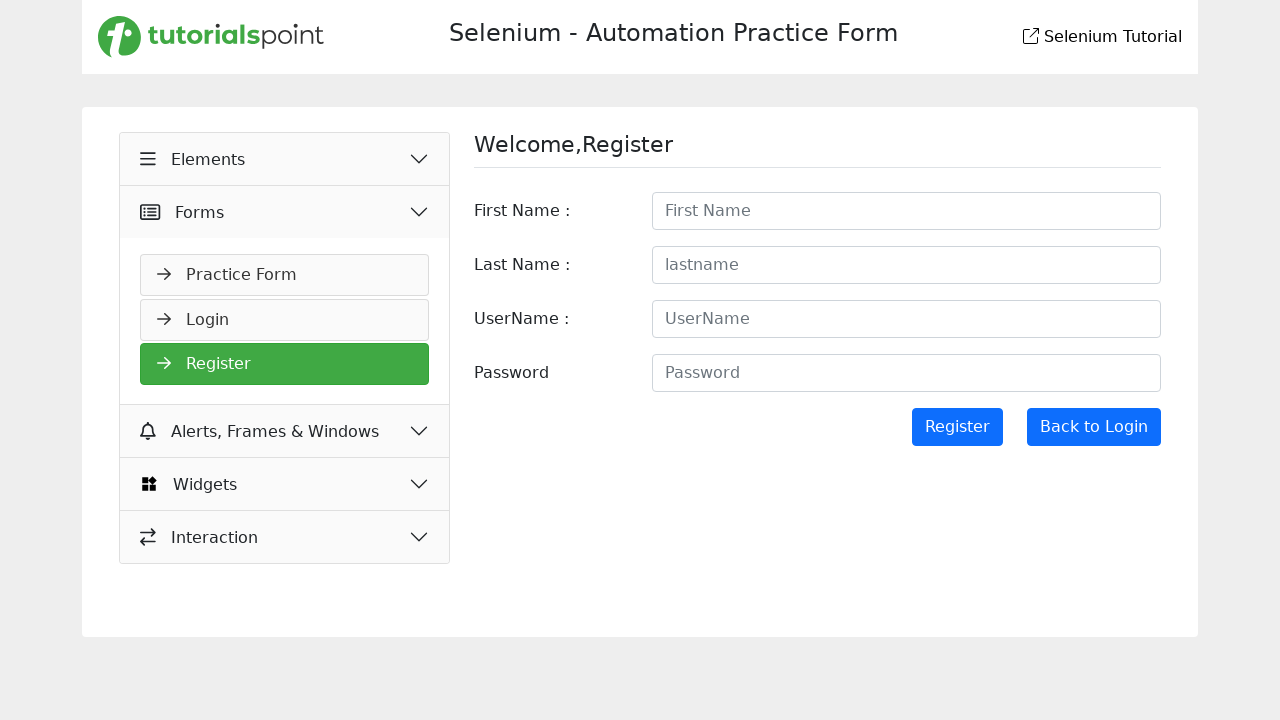

Filled first name field with 'Selenium' on #firstname
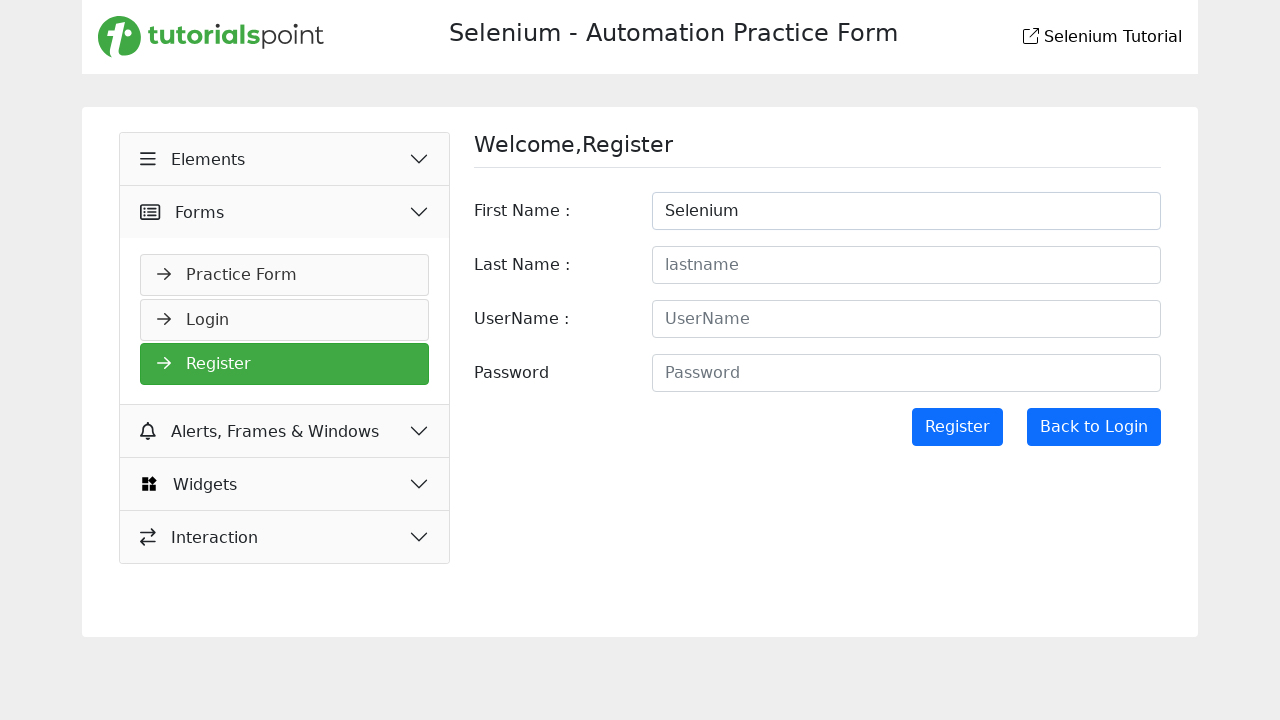

Filled last name field with 'Tutorialspoint' on #lastname
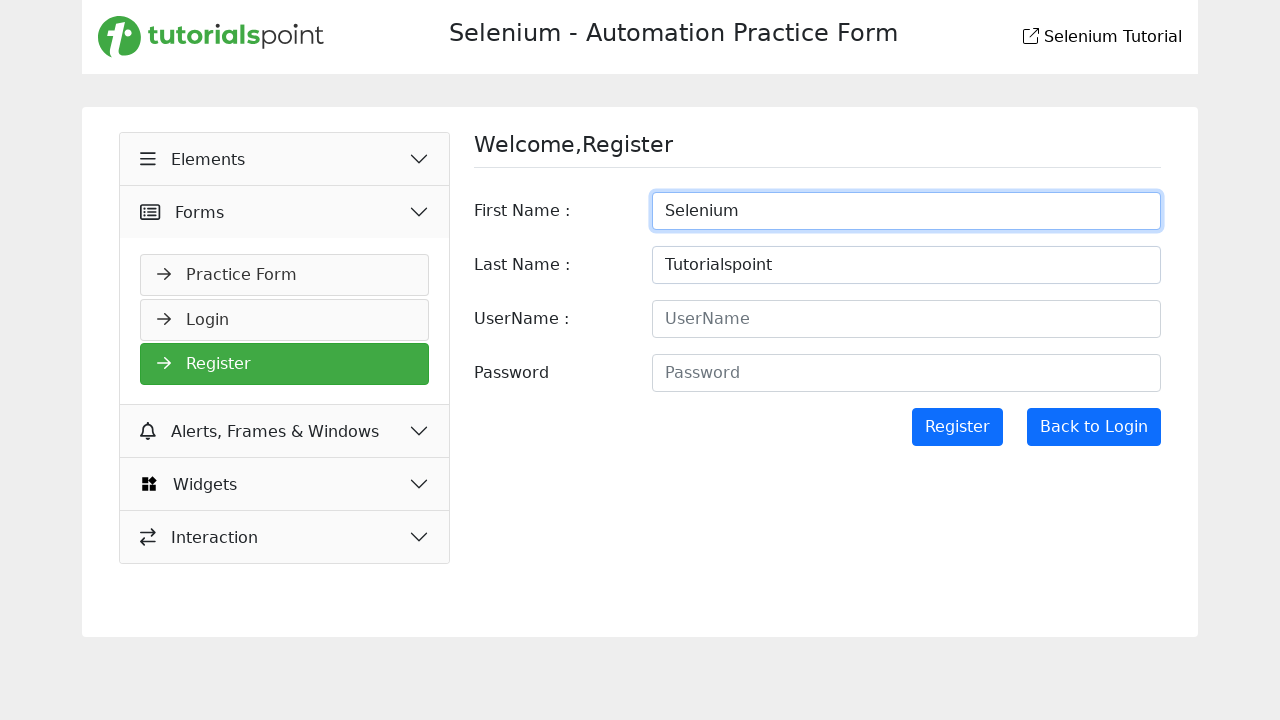

Retrieved page title text
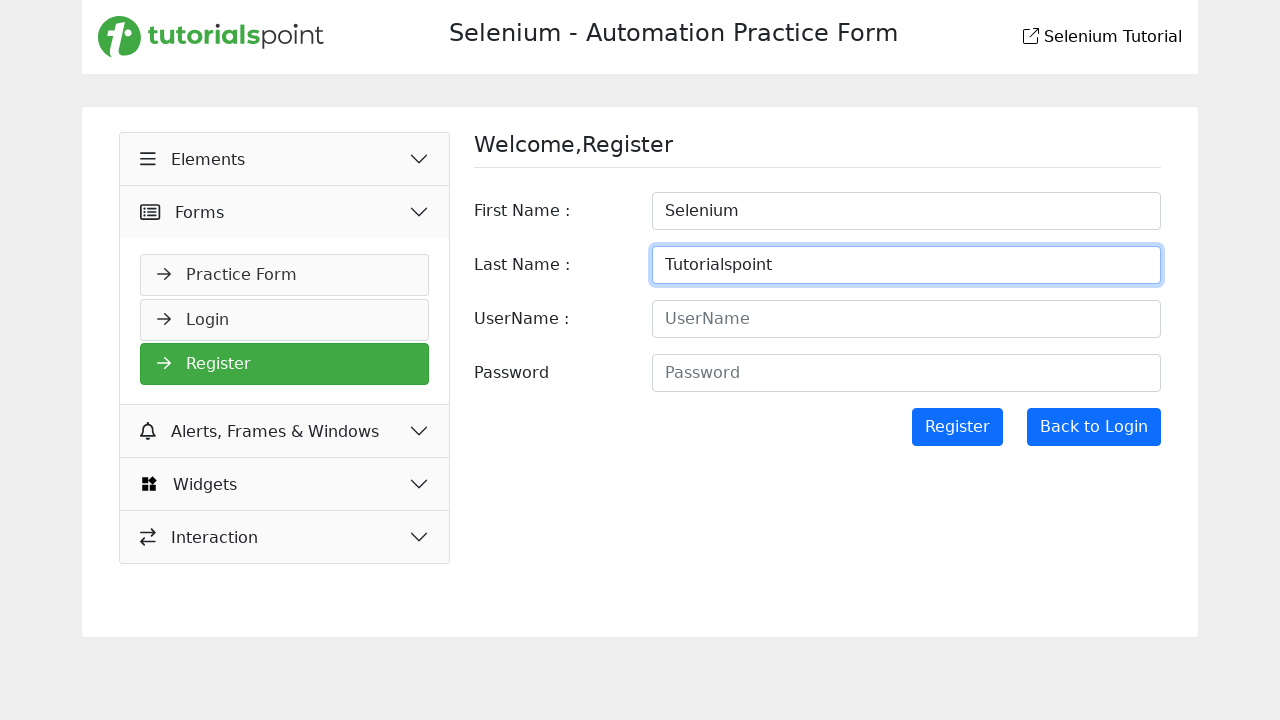

Retrieved stored value from first name field
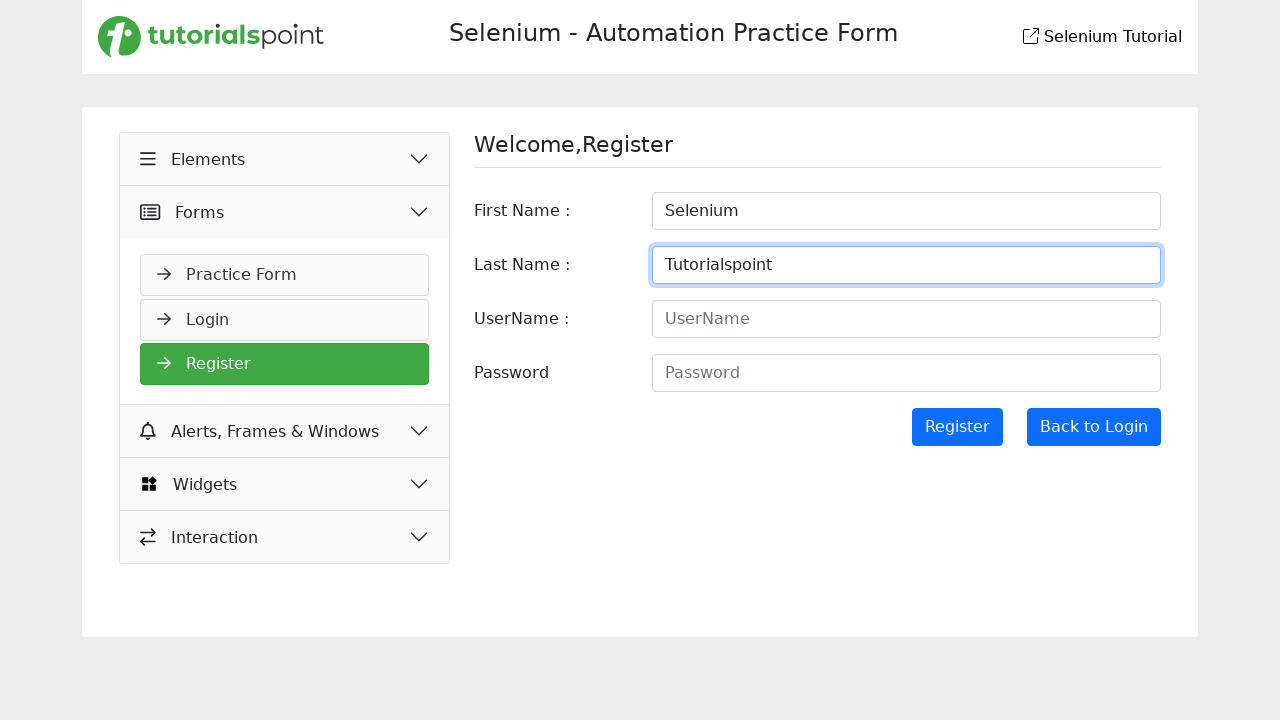

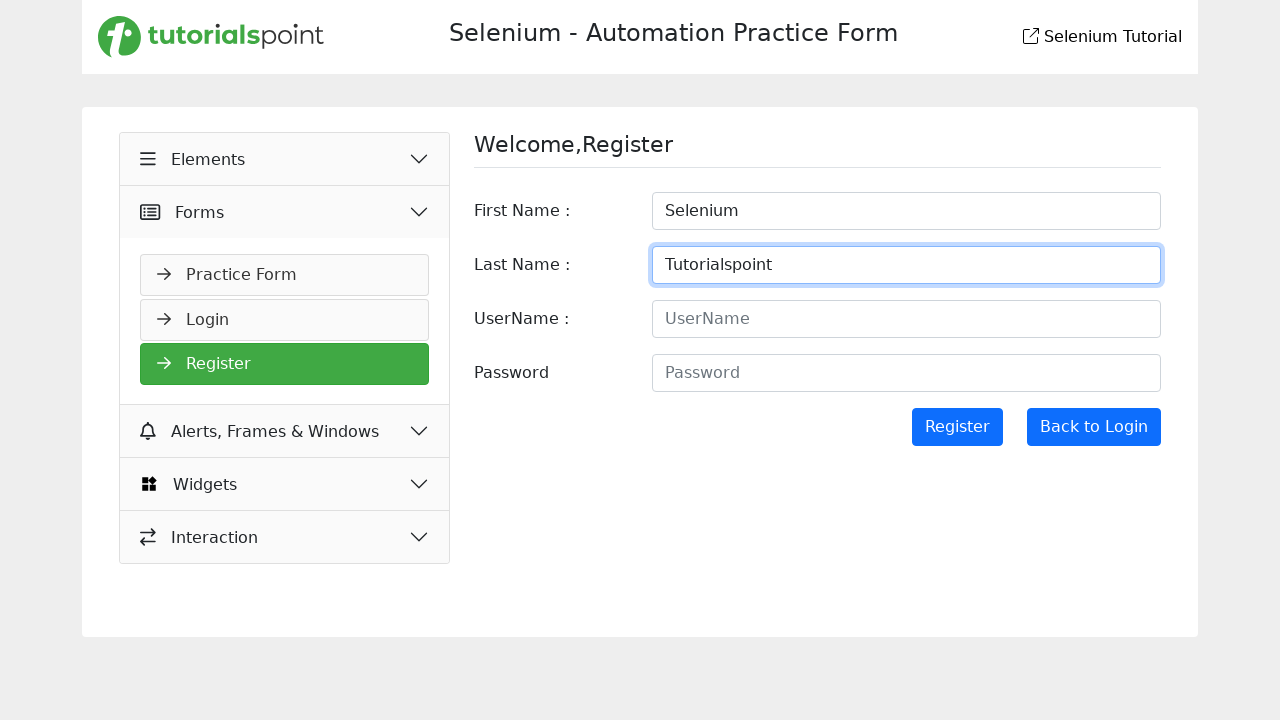